Tests form submission by filling first and last name fields and submitting the search form

Starting URL: http://www.tlkeith.com/WebDriverIOTutorialTest.html

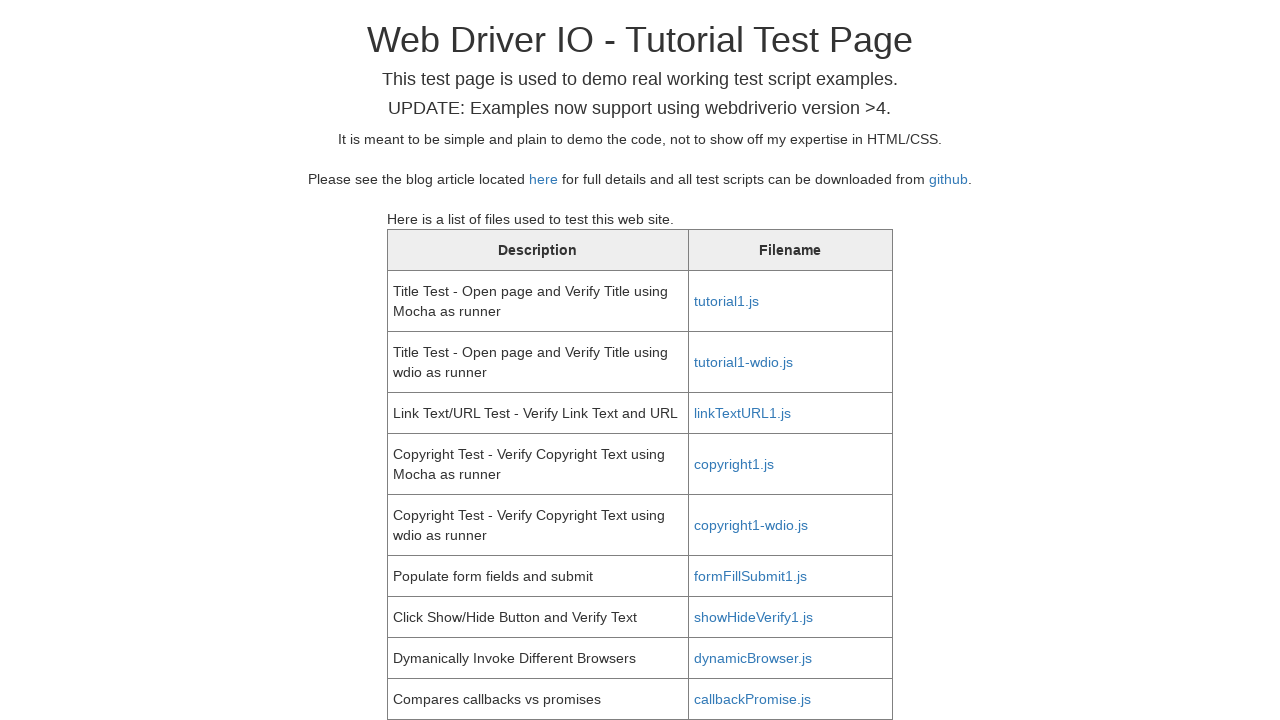

Scrolled to first name field
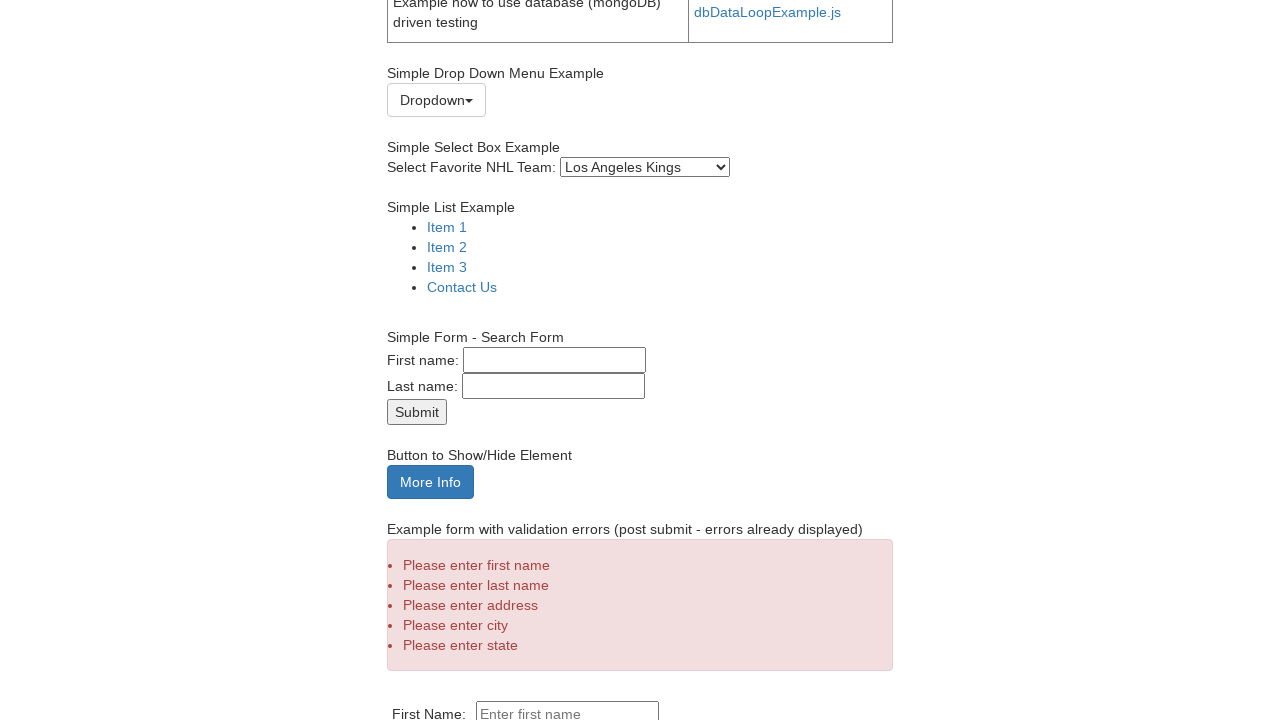

Filled first name field with 'Farhan' on #fname
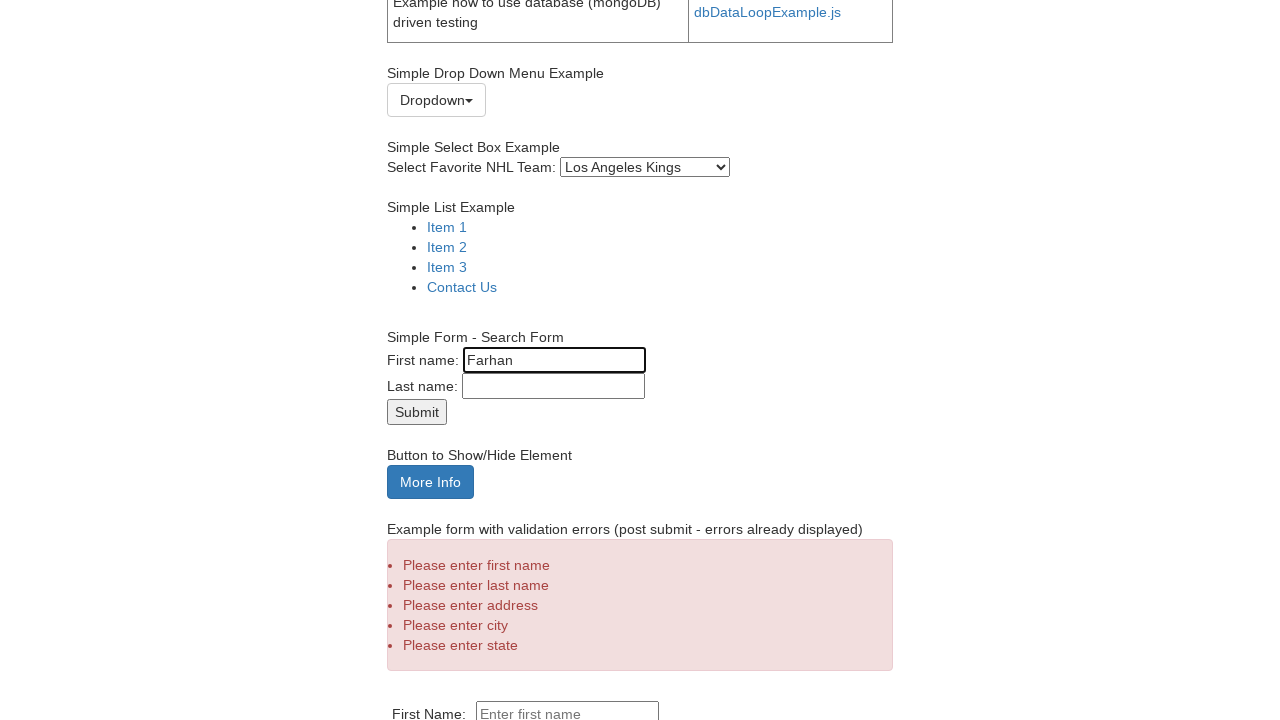

Retrieved first name field value
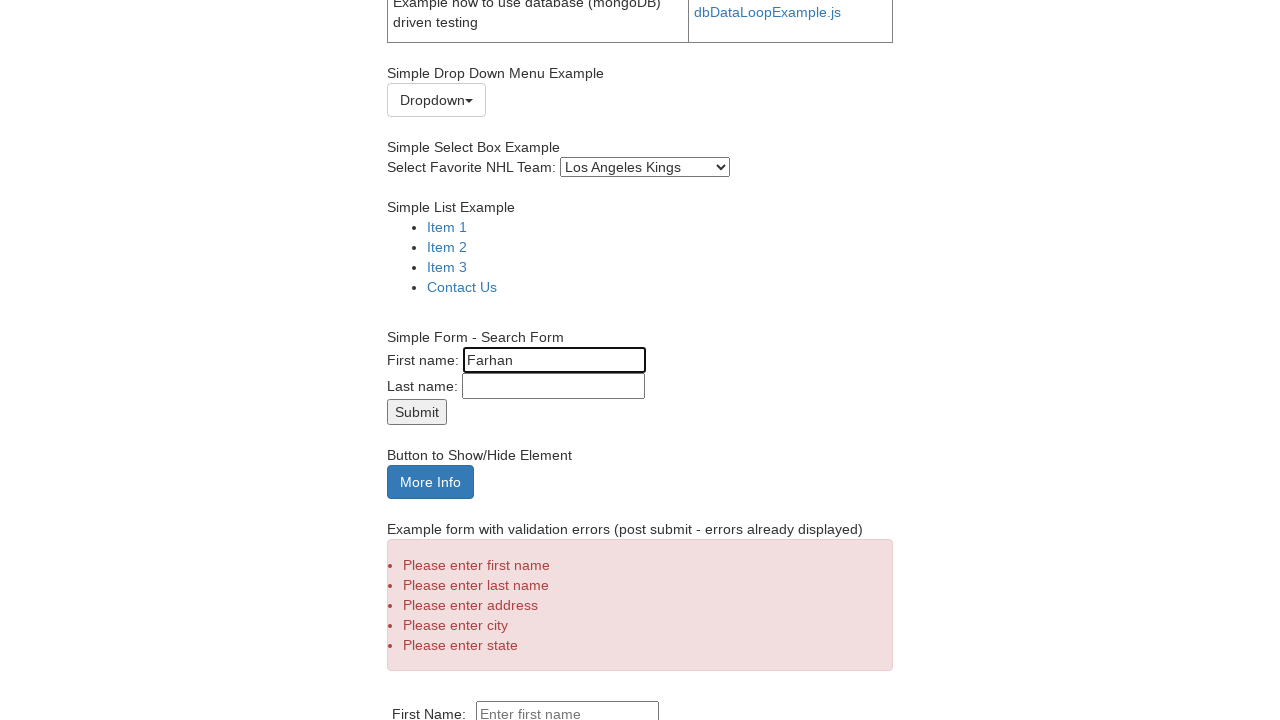

Verified first name field contains 'Farhan'
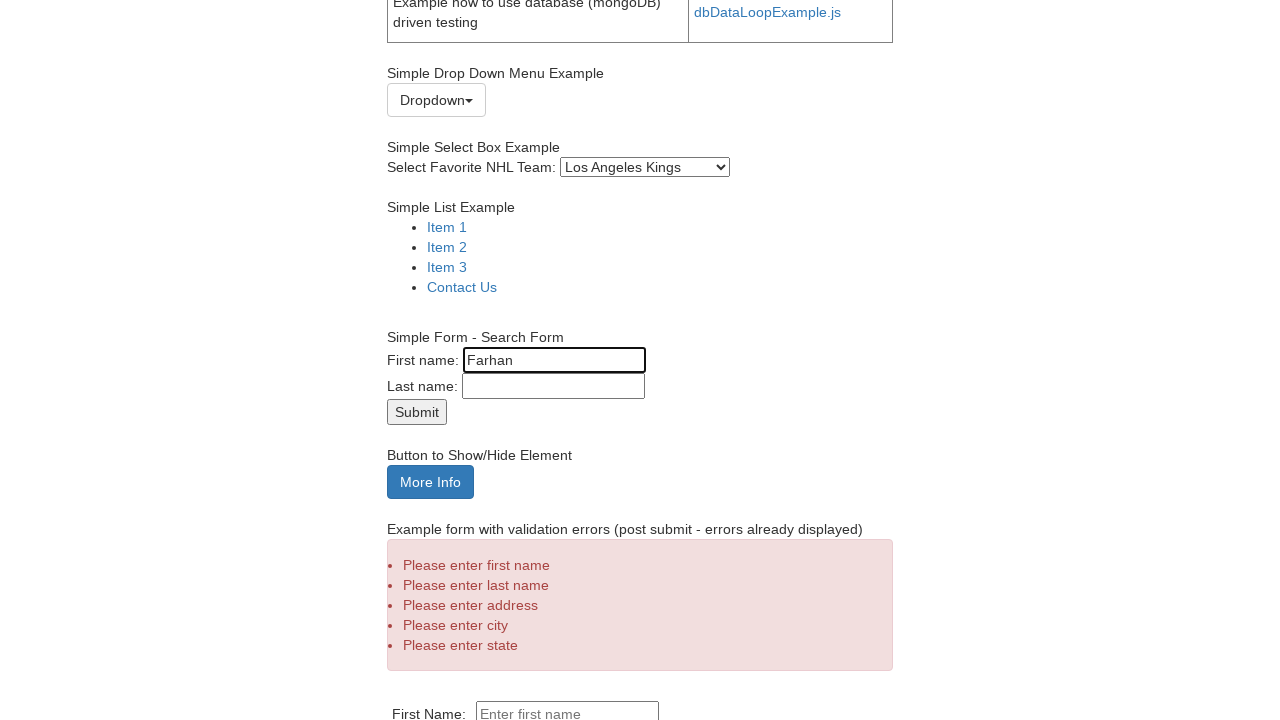

Filled last name field with 'Ali' on #lname
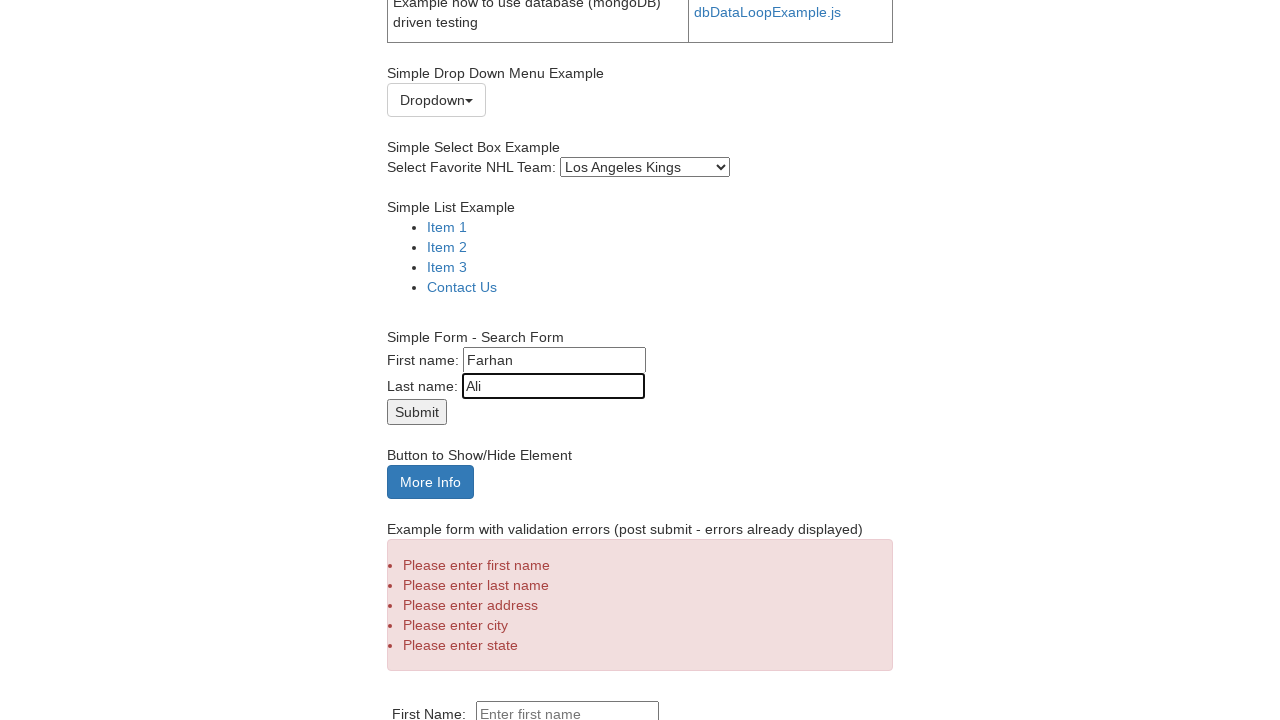

Retrieved last name field value
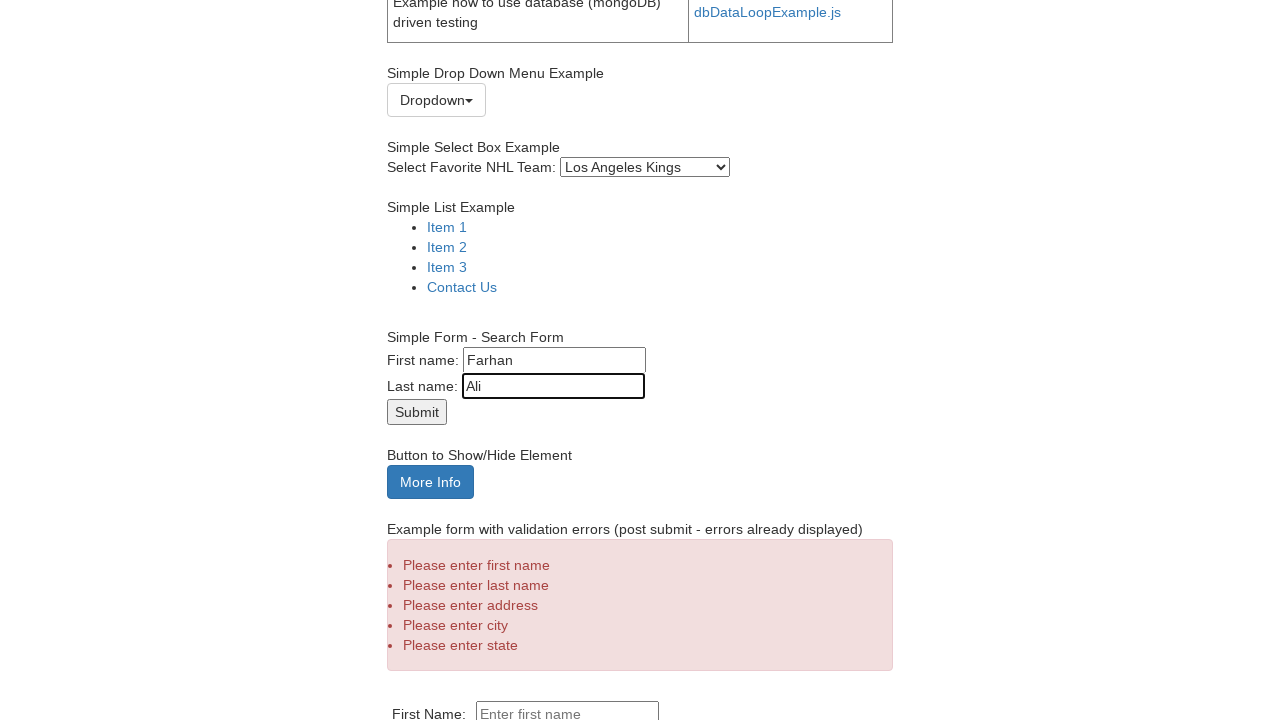

Verified last name field contains 'Ali'
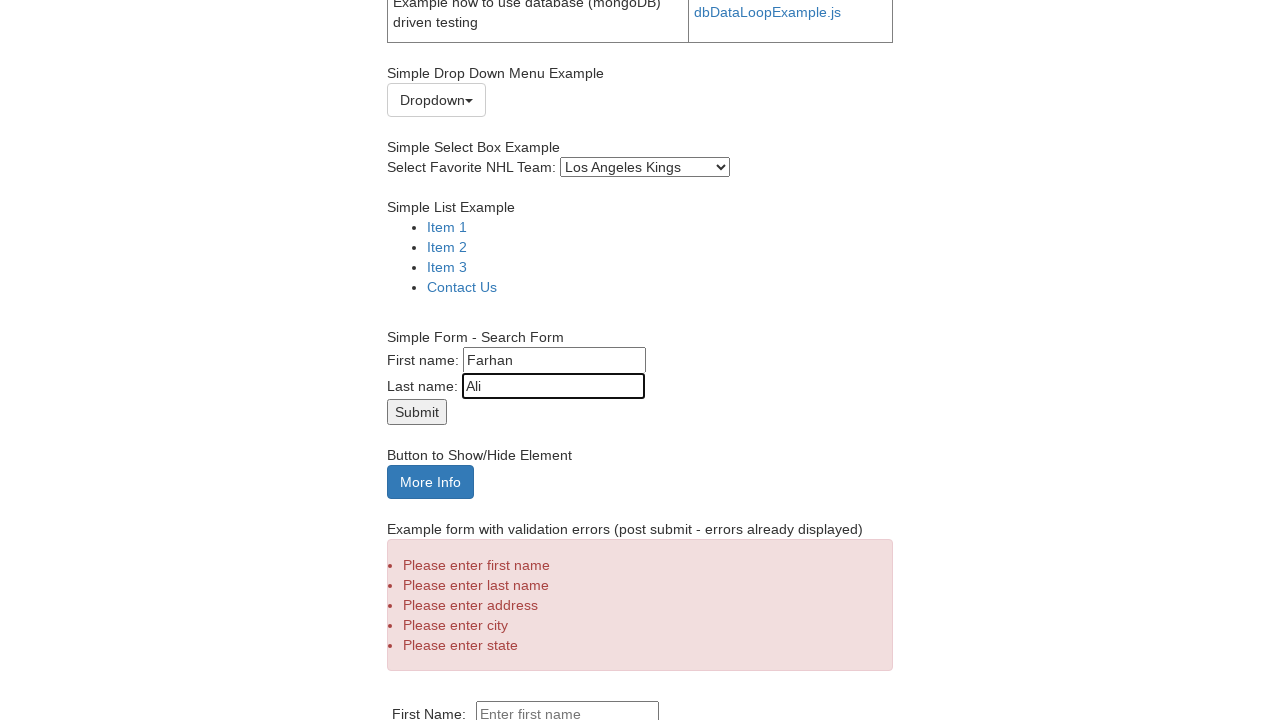

Submitted the search form
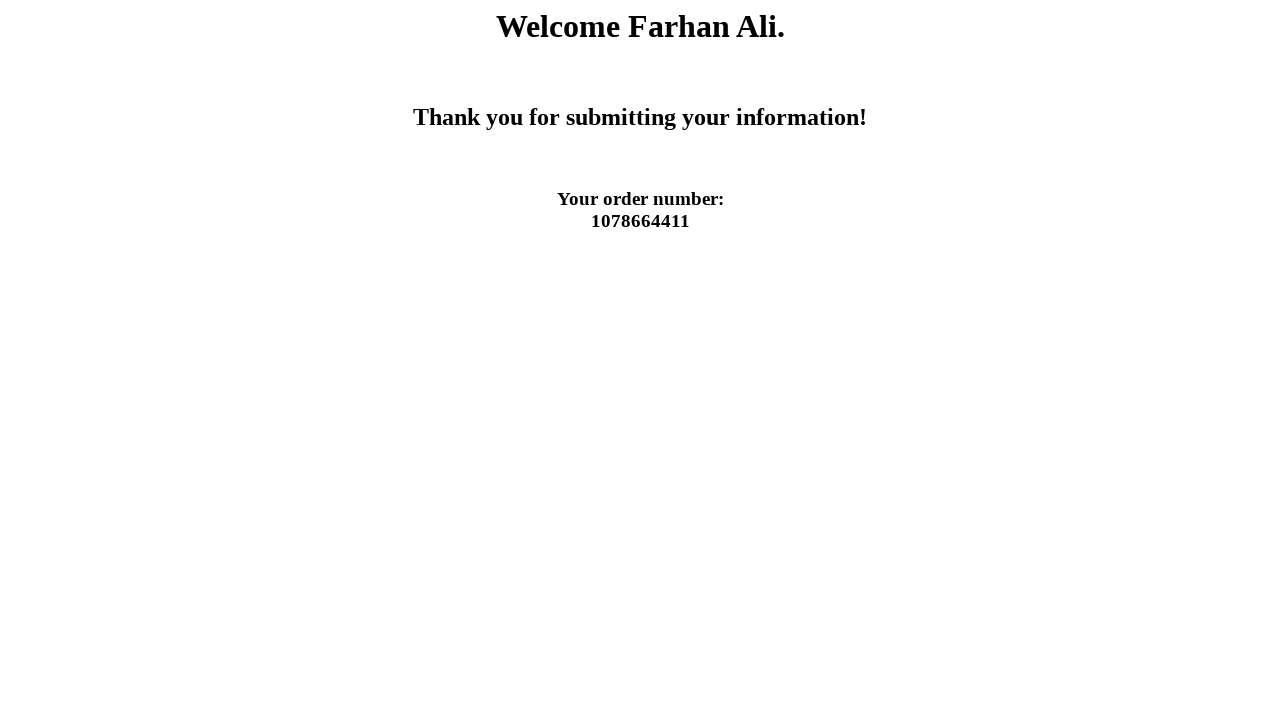

Search results loaded and visible
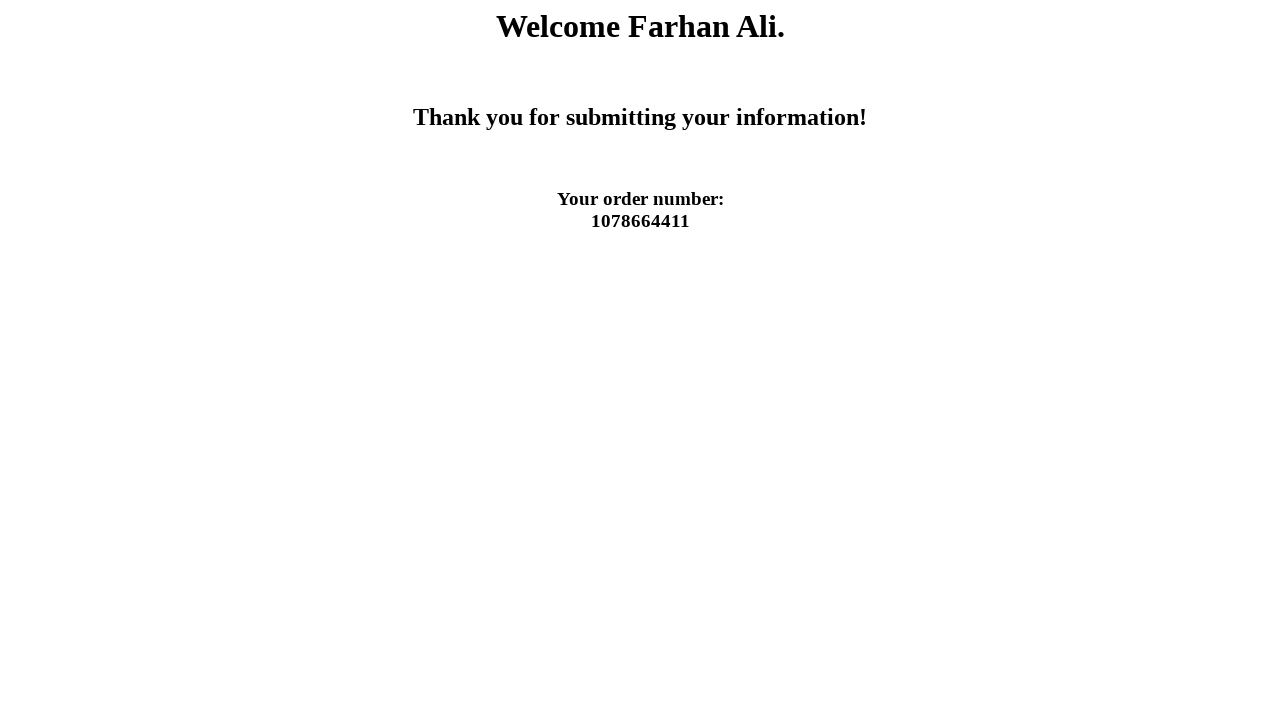

Retrieved current page URL
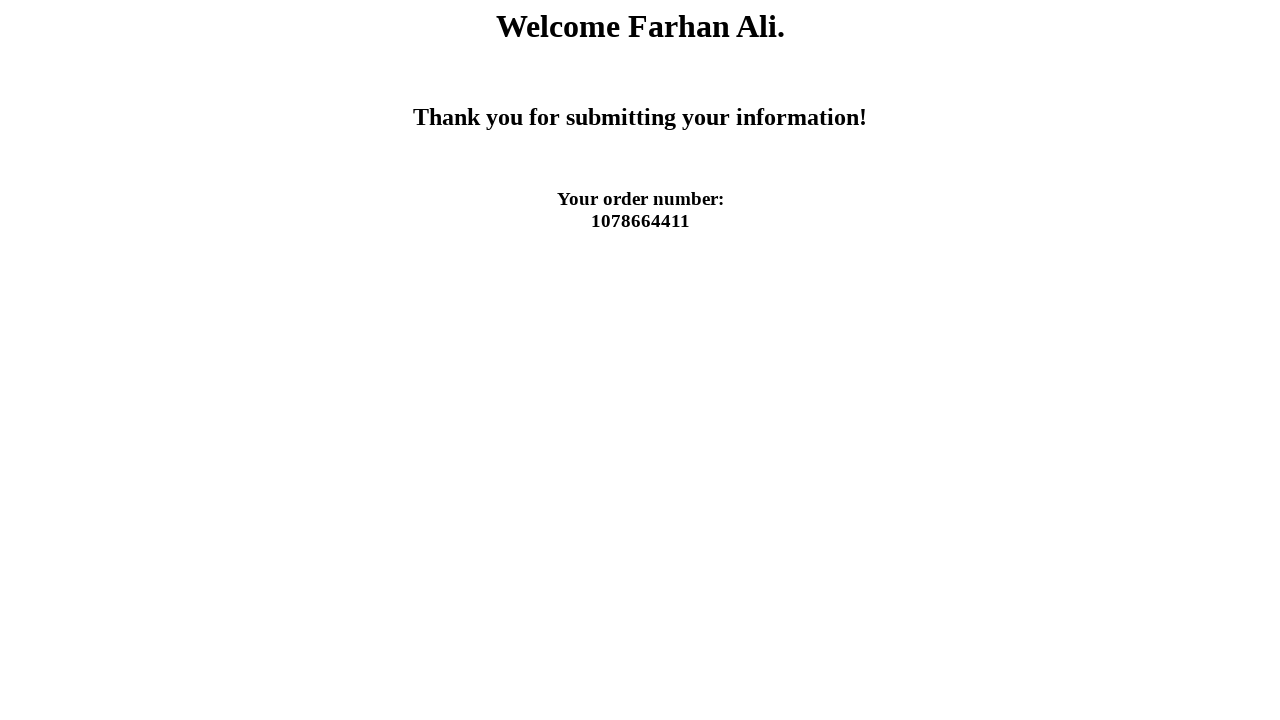

Verified URL changed to process.php after form submission
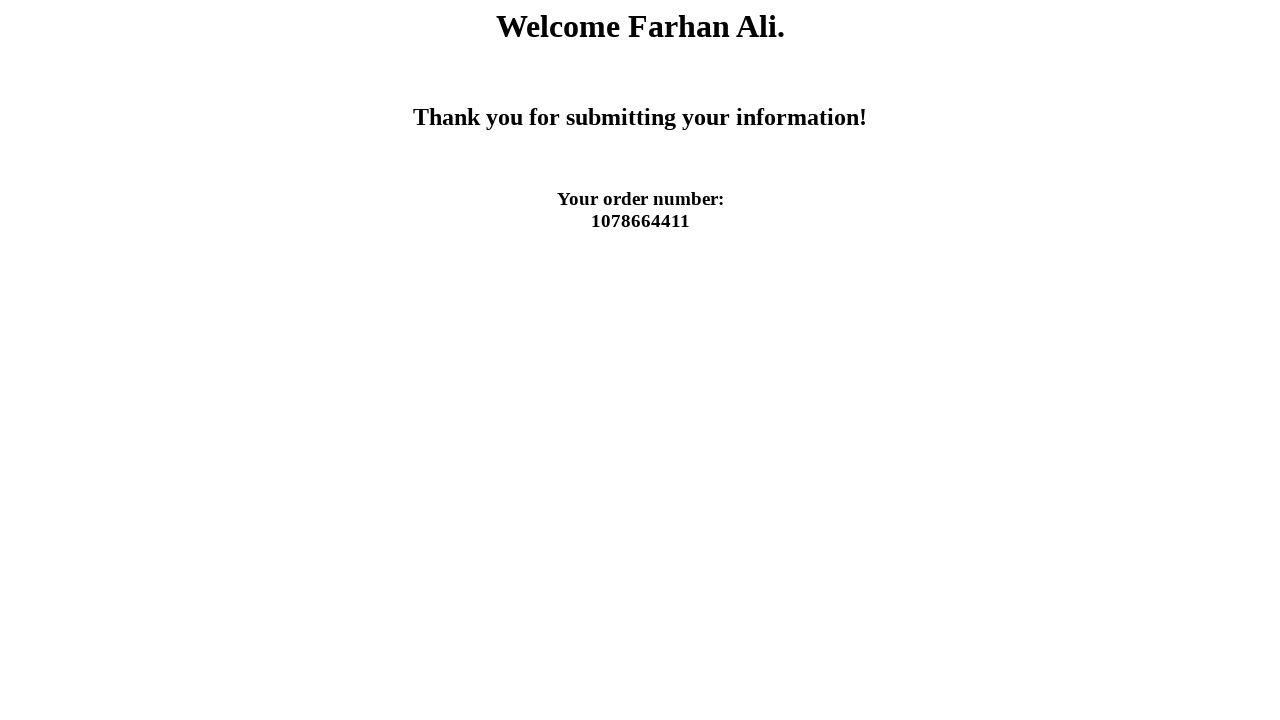

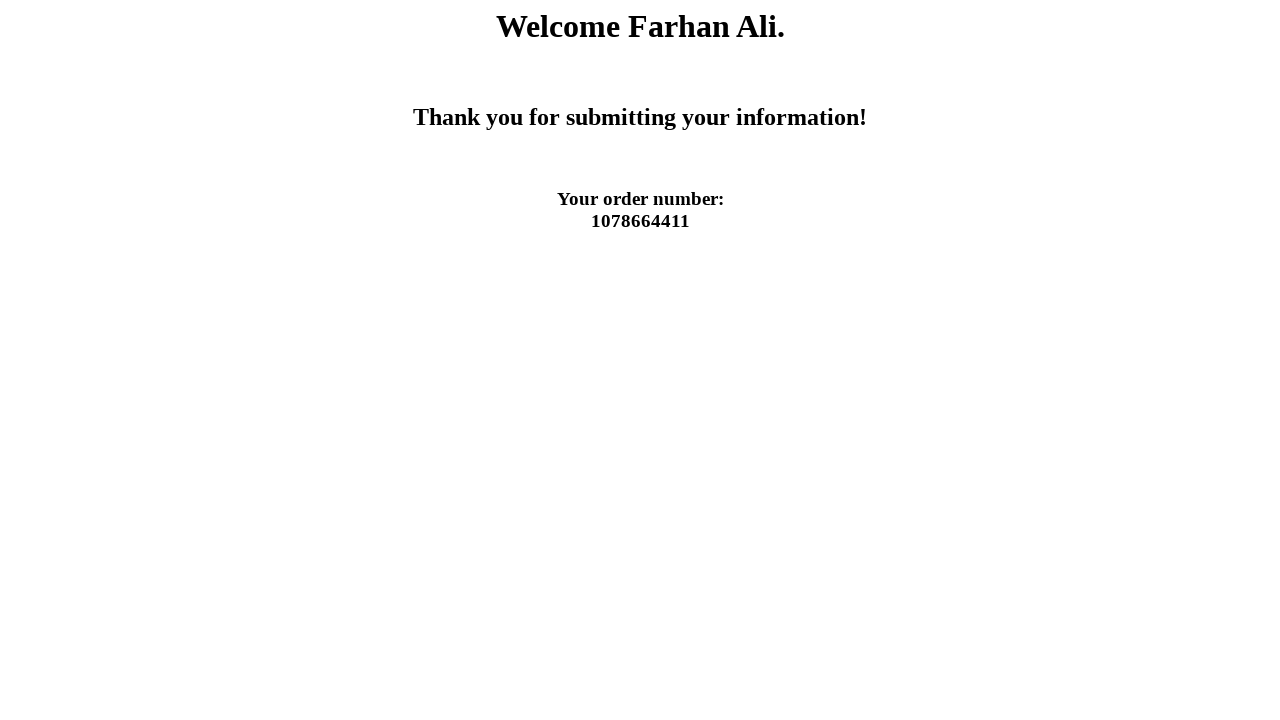